Navigates to an NHL team's line combinations page and verifies that the forwards section with player information is displayed

Starting URL: https://www.dailyfaceoff.com/teams/boston-bruins/line-combinations

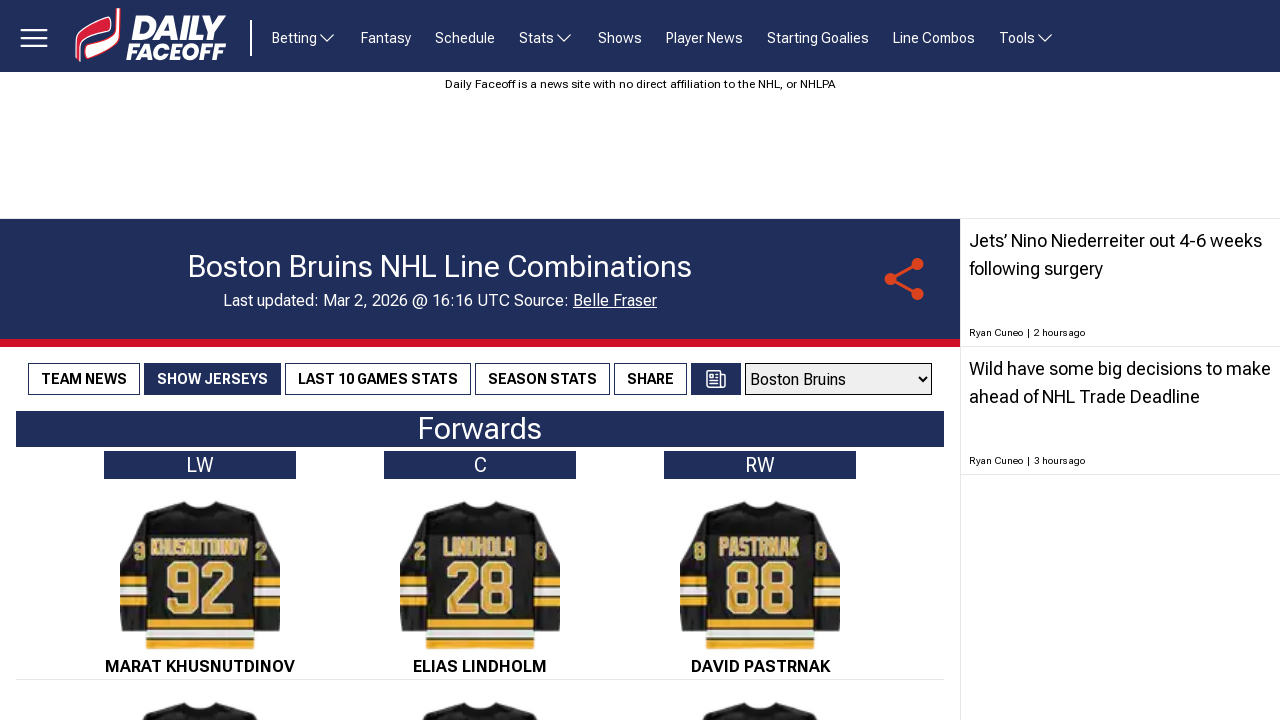

Team selector dropdown loaded
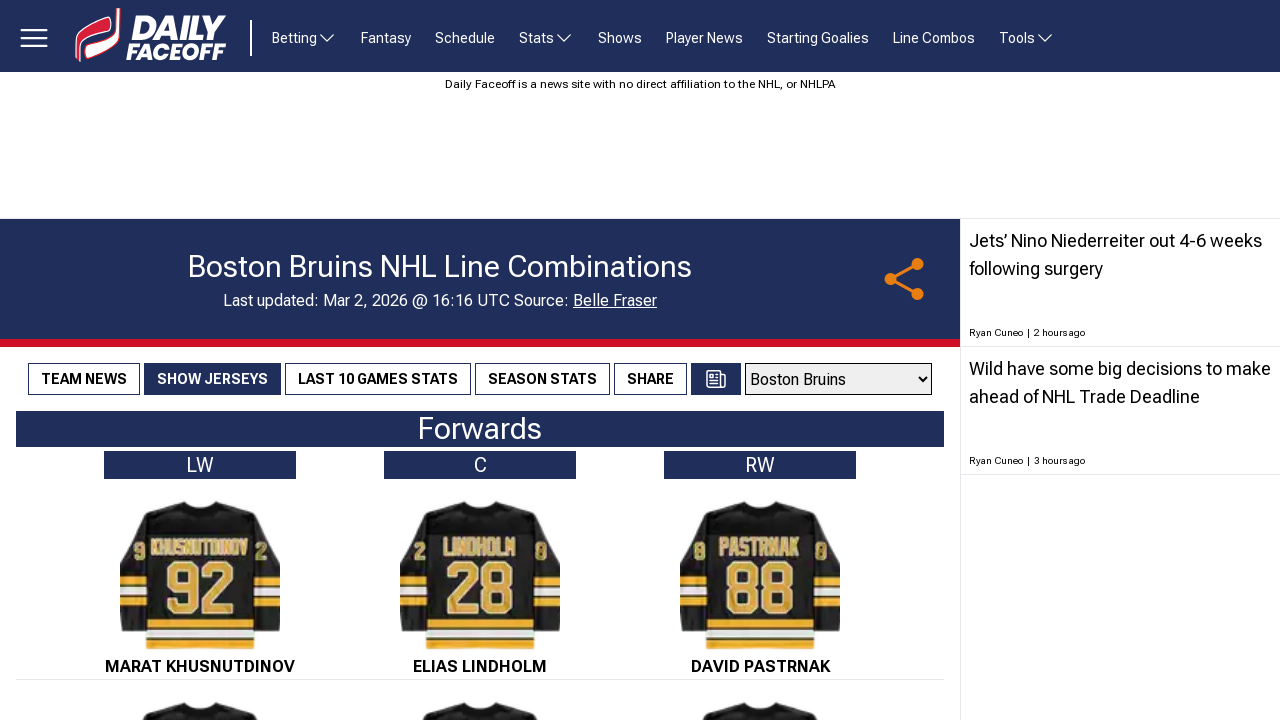

Forwards section loaded on Boston Bruins line combinations page
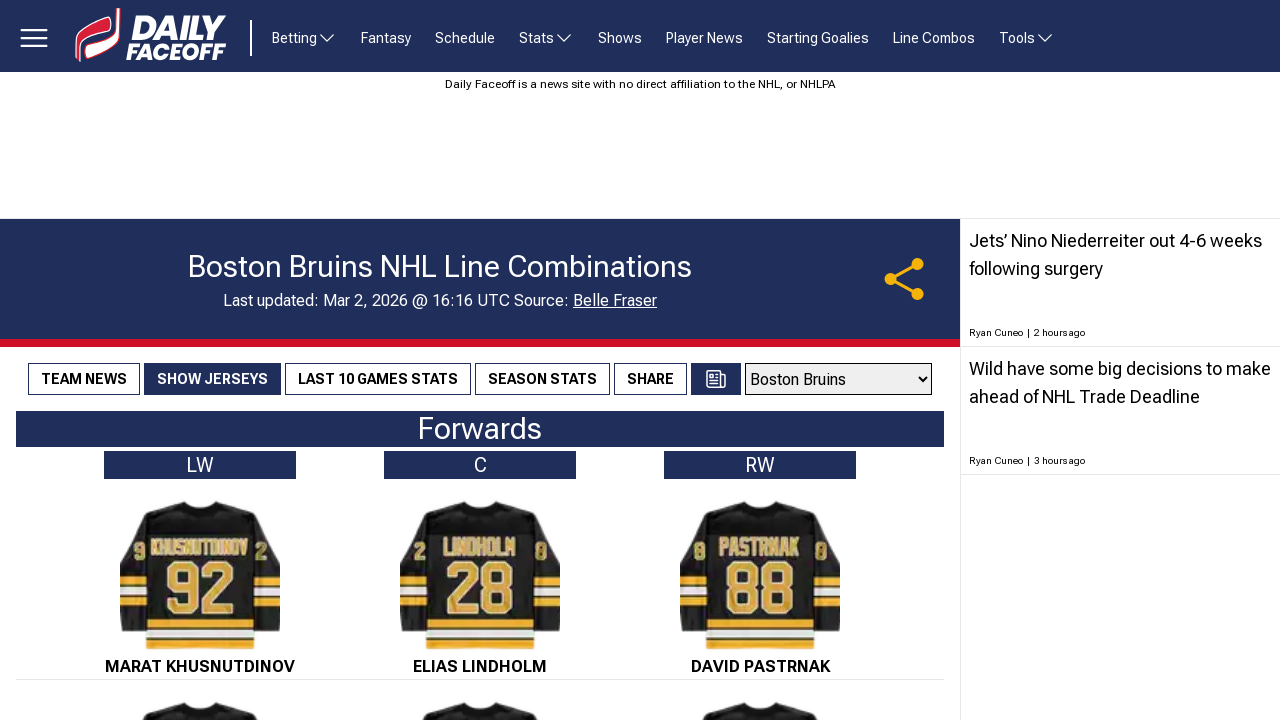

Player names verified in forwards section
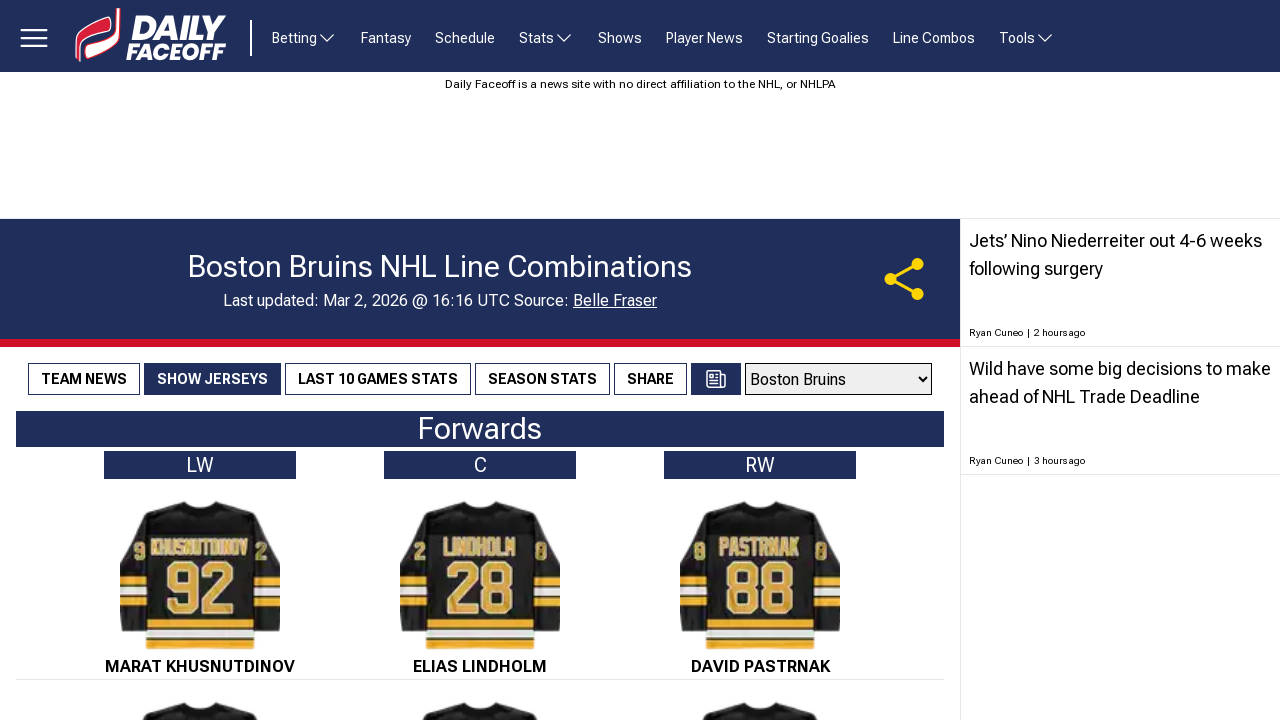

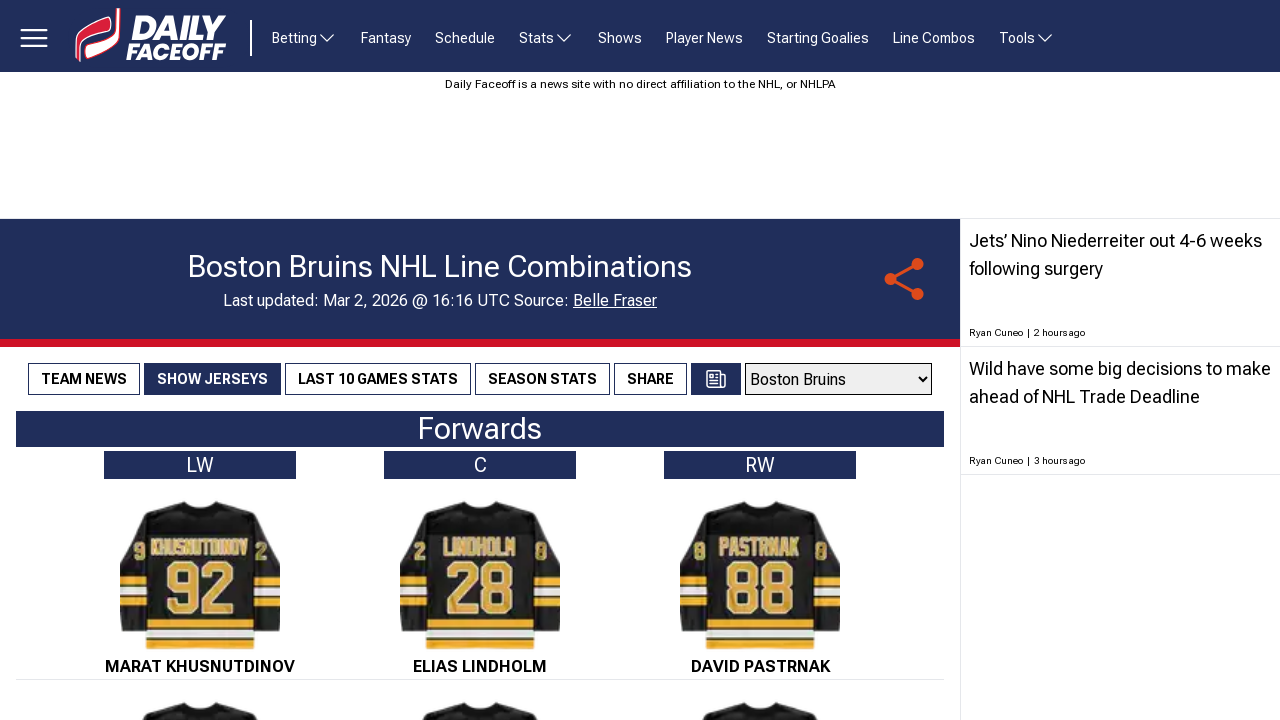